Tests filter navigation using All, Active, and Completed links and verifies the currently applied filter is highlighted

Starting URL: https://demo.playwright.dev/todomvc

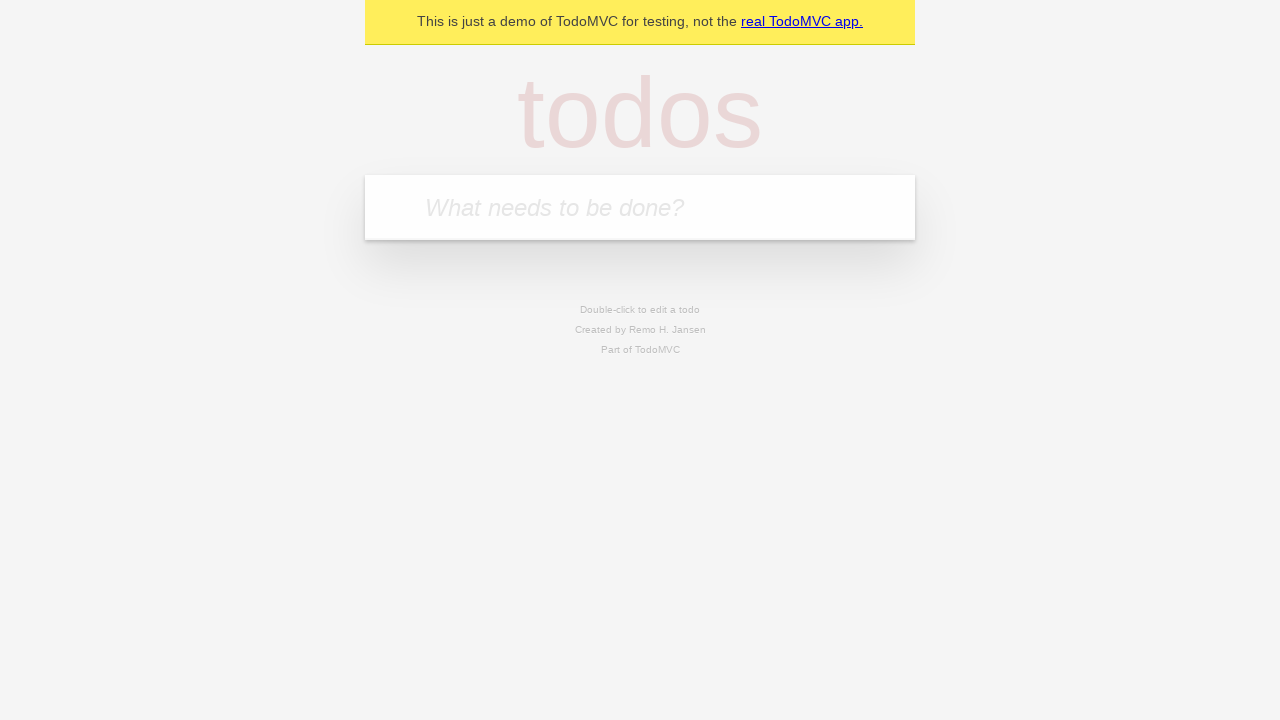

Filled todo input with 'buy some cheese' on internal:attr=[placeholder="What needs to be done?"i]
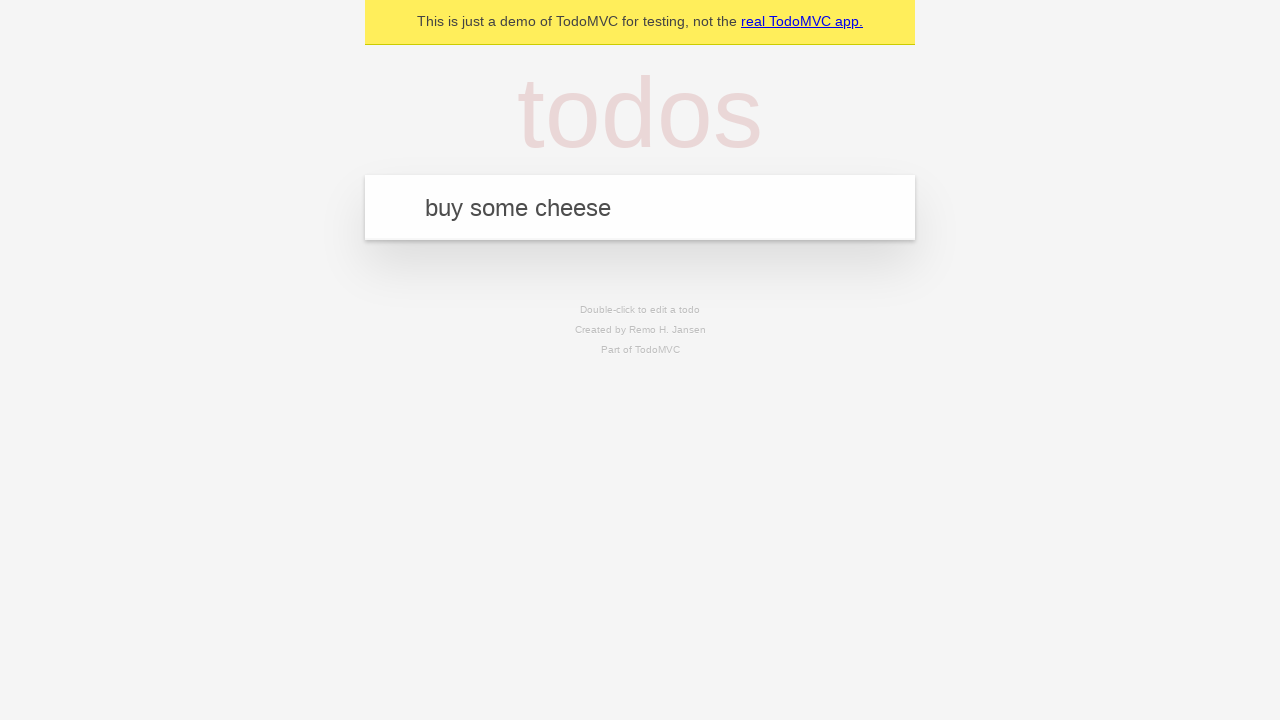

Pressed Enter to add 'buy some cheese' todo on internal:attr=[placeholder="What needs to be done?"i]
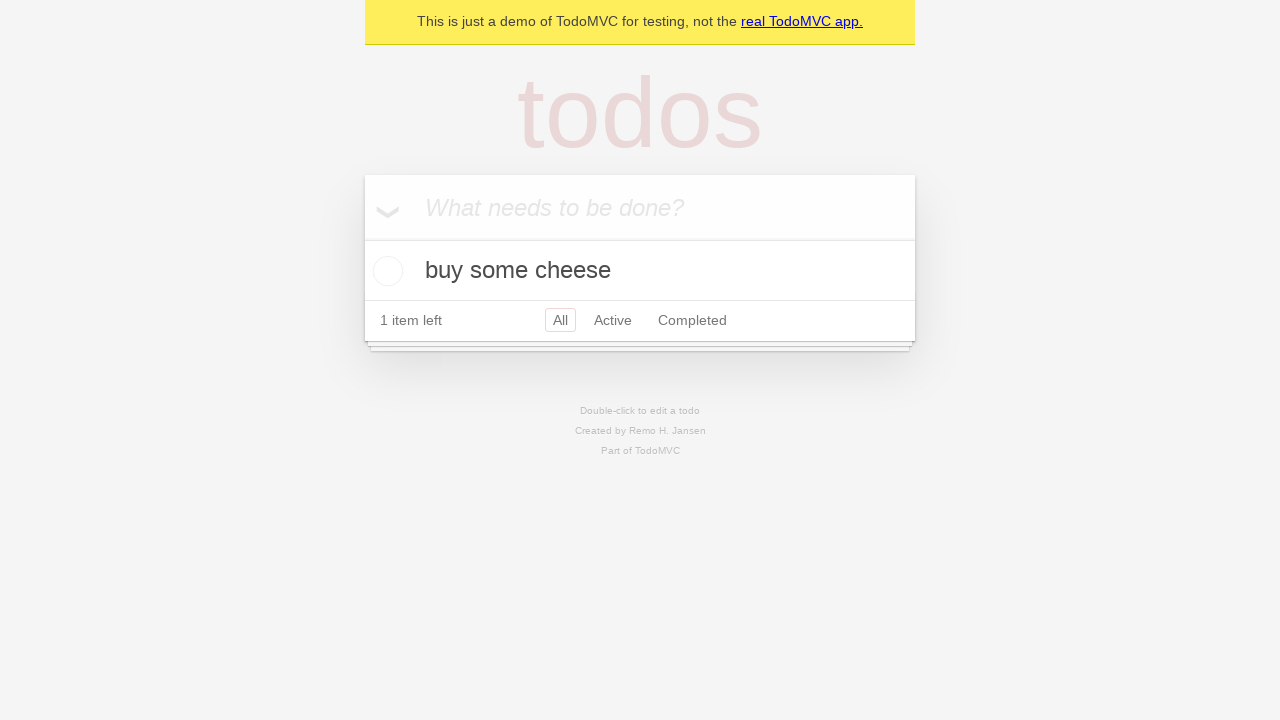

Filled todo input with 'feed the cat' on internal:attr=[placeholder="What needs to be done?"i]
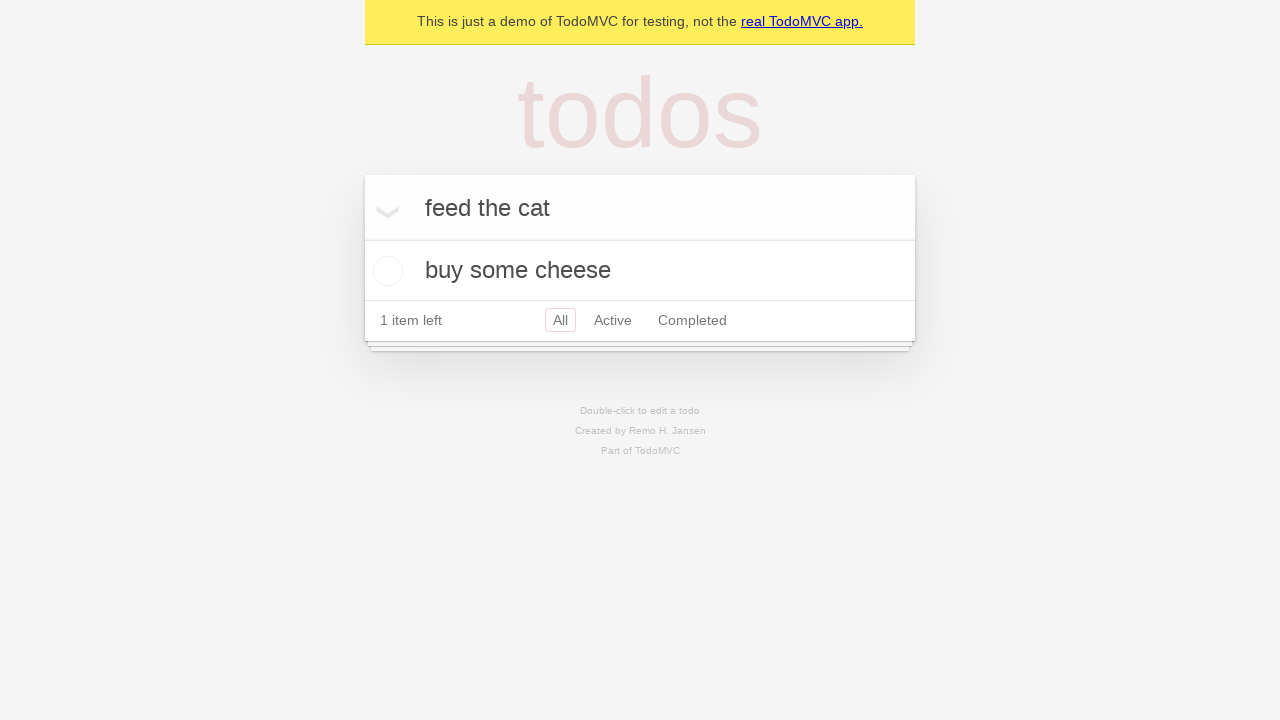

Pressed Enter to add 'feed the cat' todo on internal:attr=[placeholder="What needs to be done?"i]
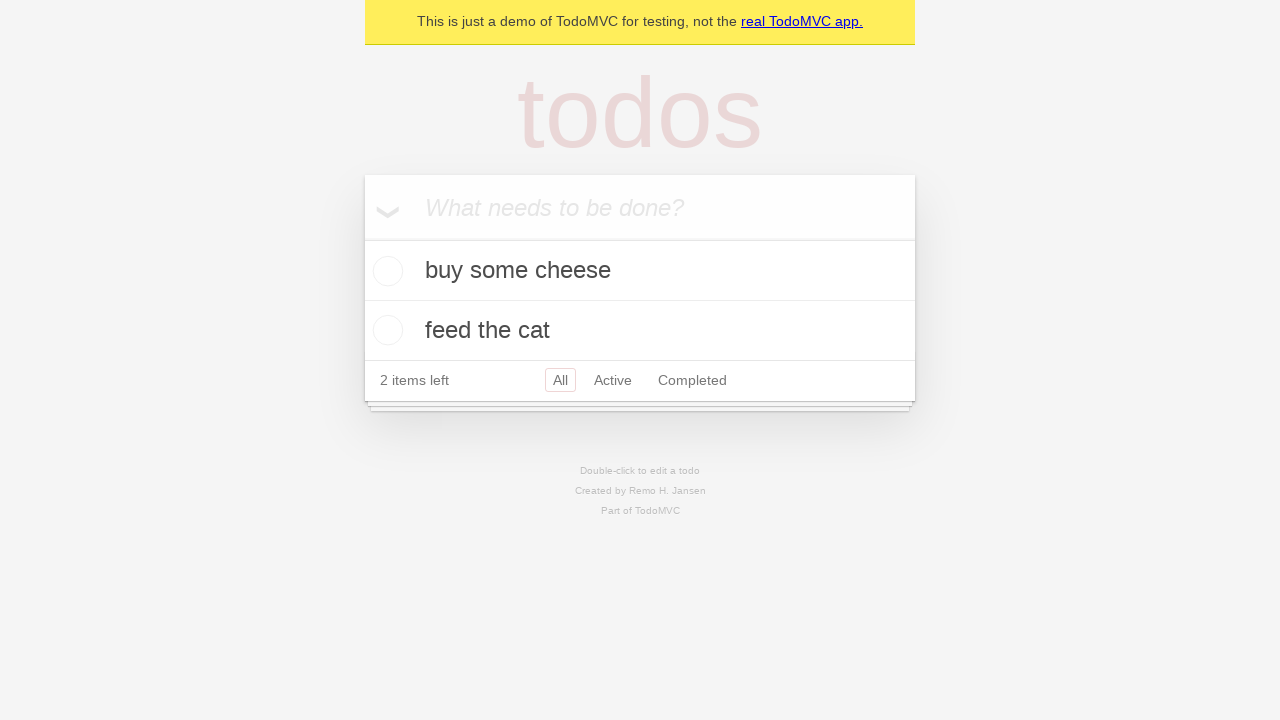

Filled todo input with 'book a doctors appointment' on internal:attr=[placeholder="What needs to be done?"i]
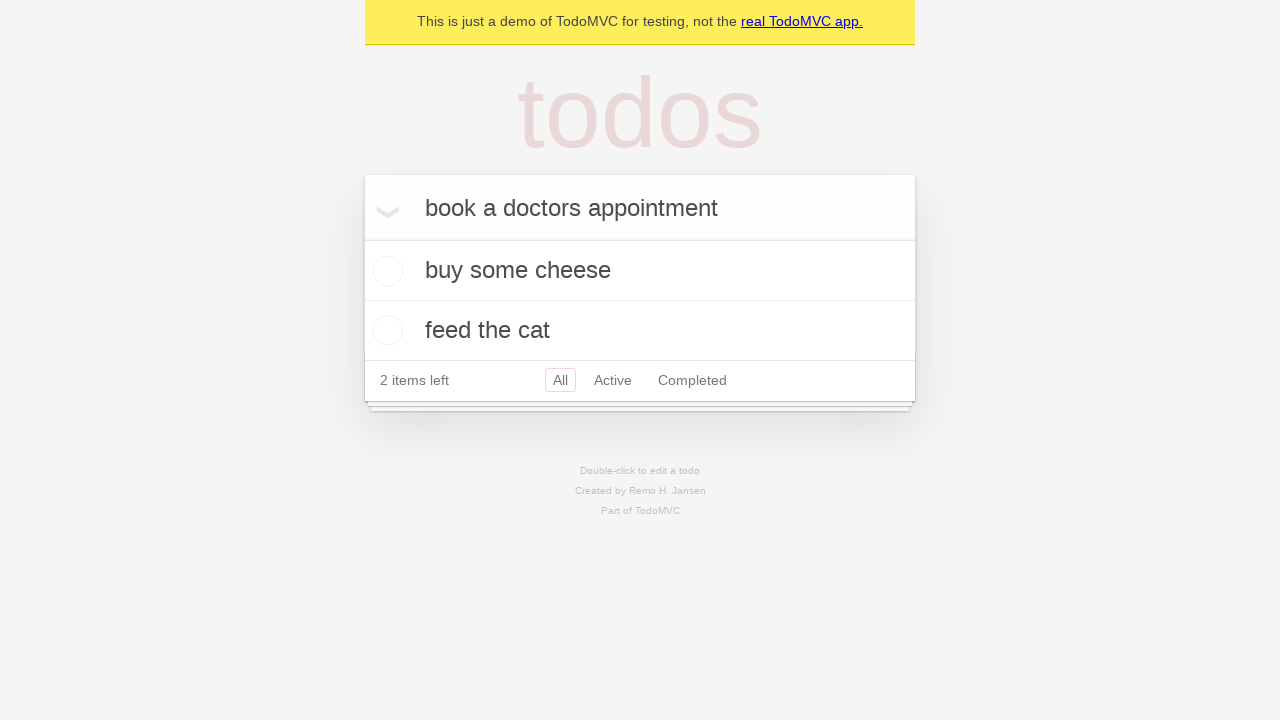

Pressed Enter to add 'book a doctors appointment' todo on internal:attr=[placeholder="What needs to be done?"i]
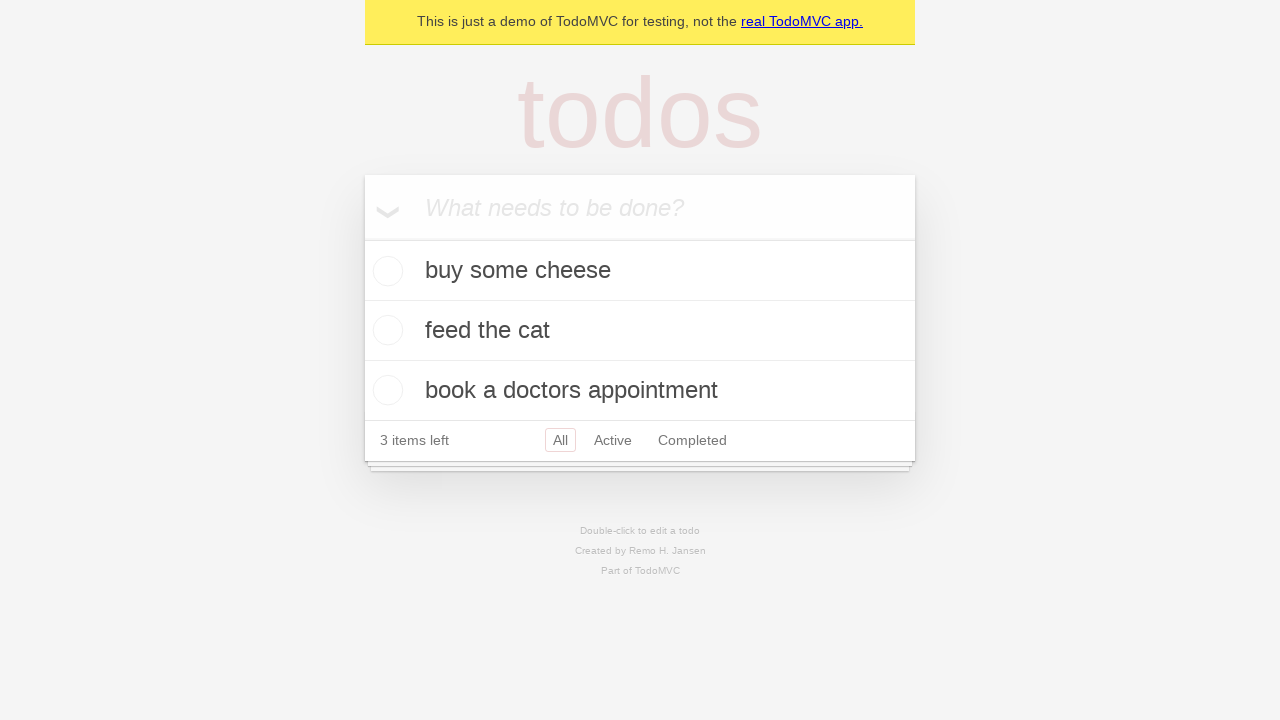

Clicked Active filter link to display active todos at (613, 440) on internal:role=link[name="Active"i]
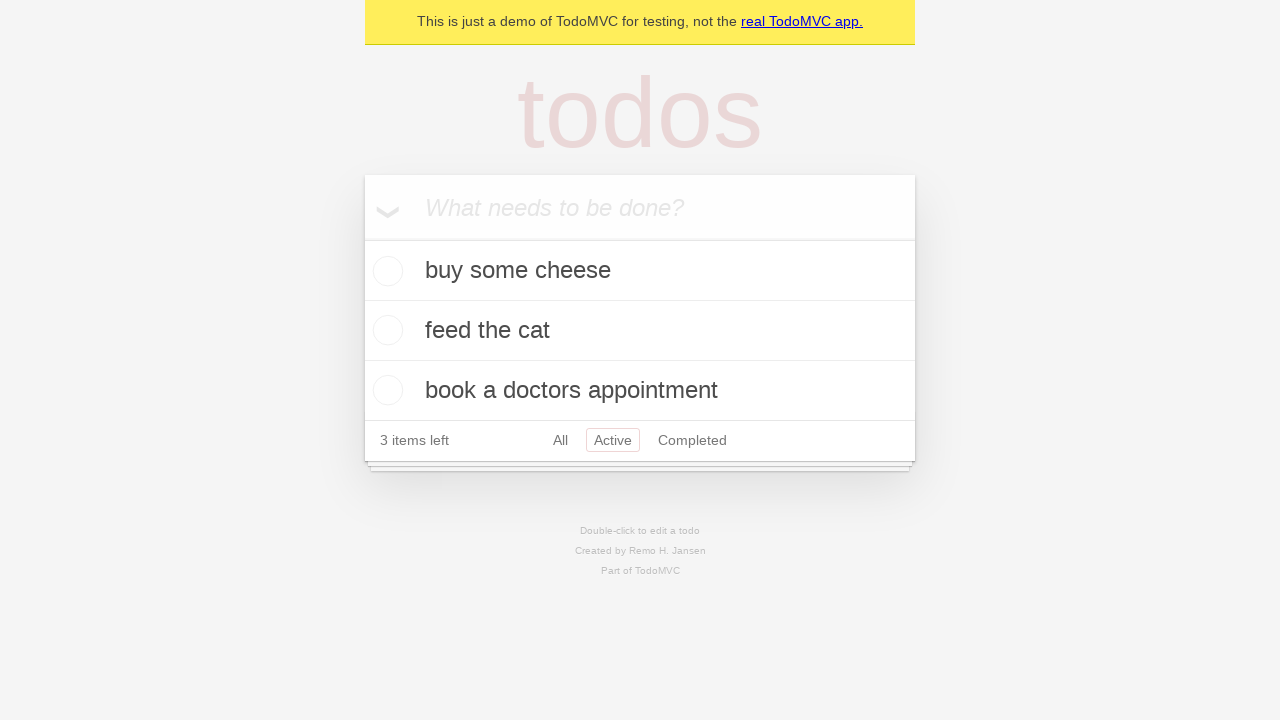

Clicked Completed filter link to display completed todos at (692, 440) on internal:role=link[name="Completed"i]
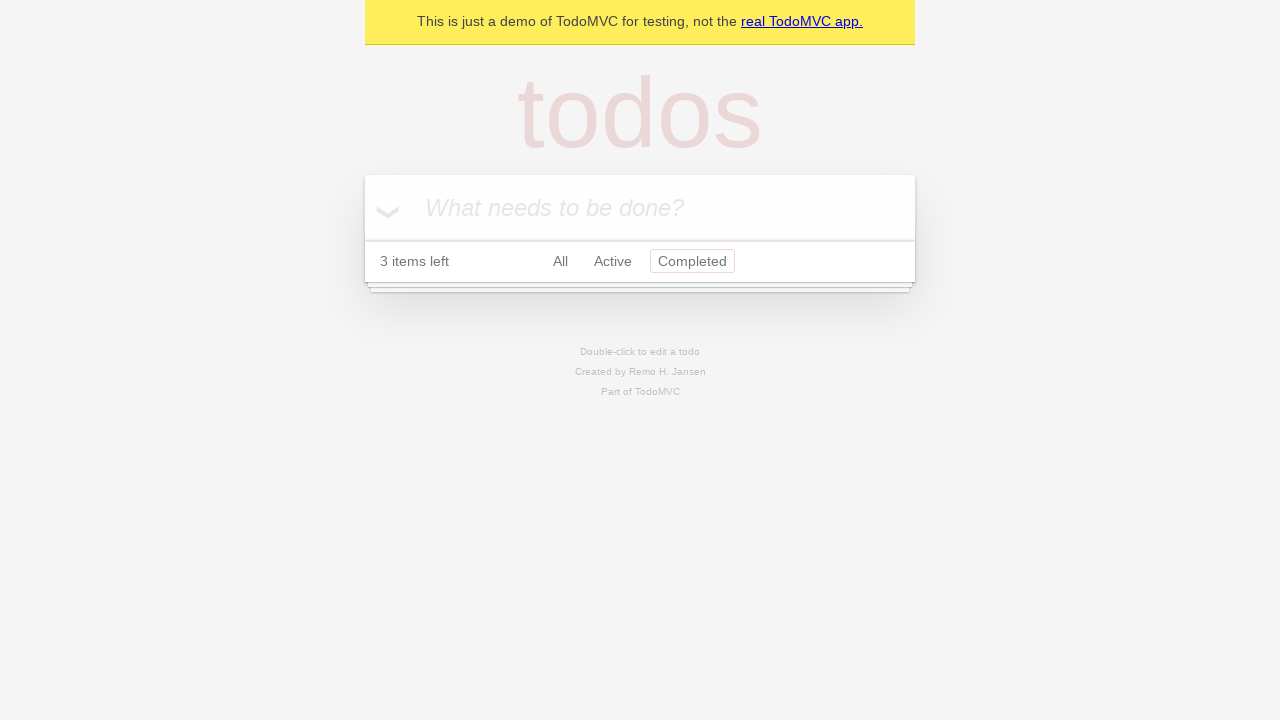

Clicked All filter link to display all todos at (560, 261) on internal:role=link[name="All"i]
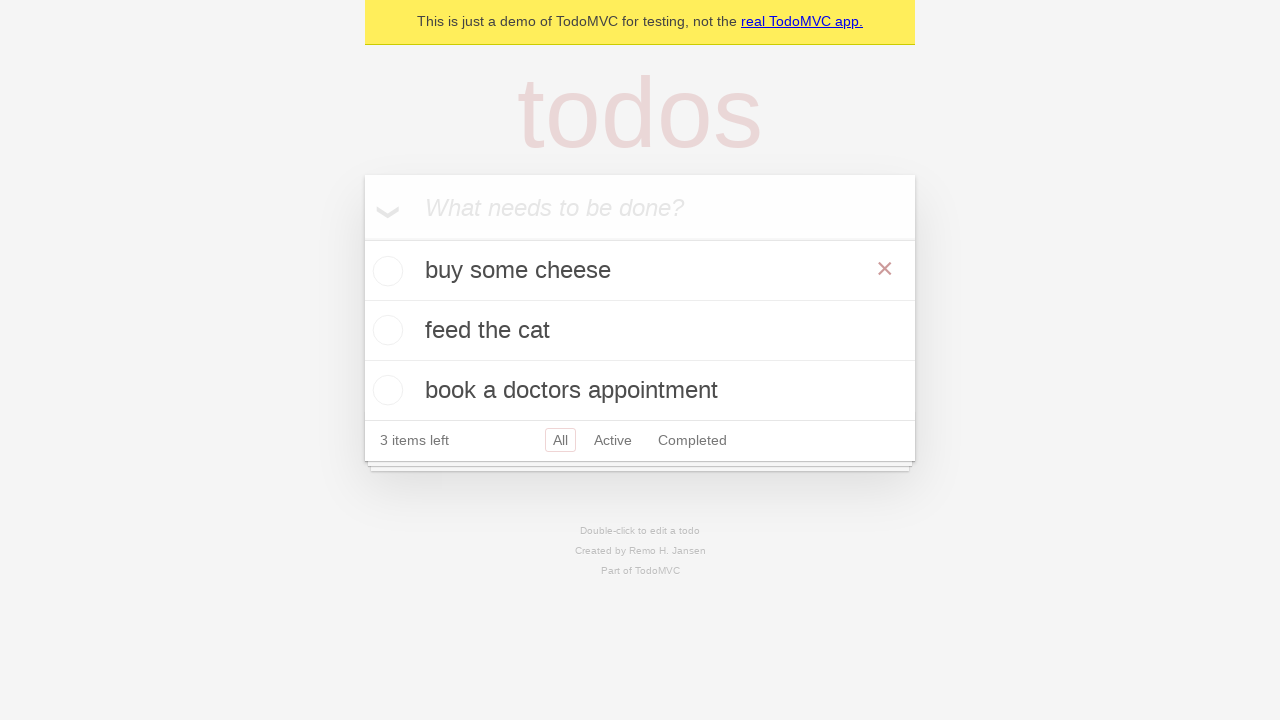

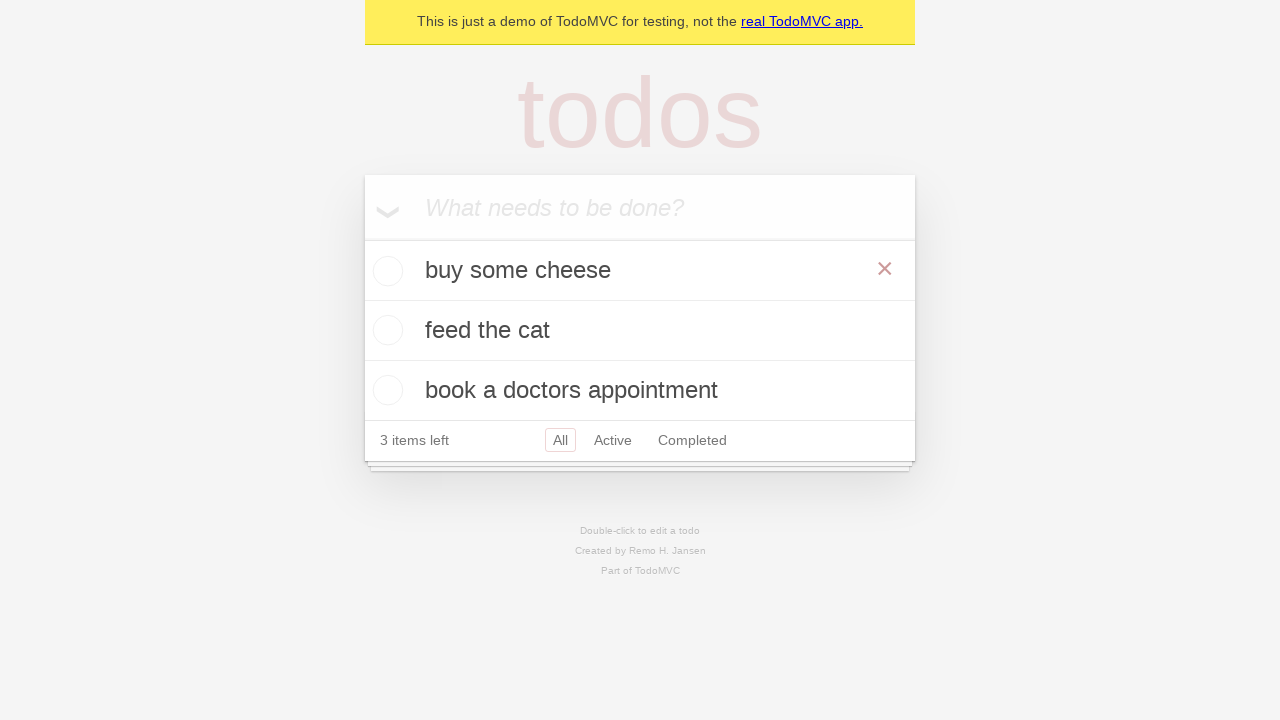